Navigates to the Zoomcar car rental website homepage and maximizes the browser window.

Starting URL: https://www.zoomcar.com/

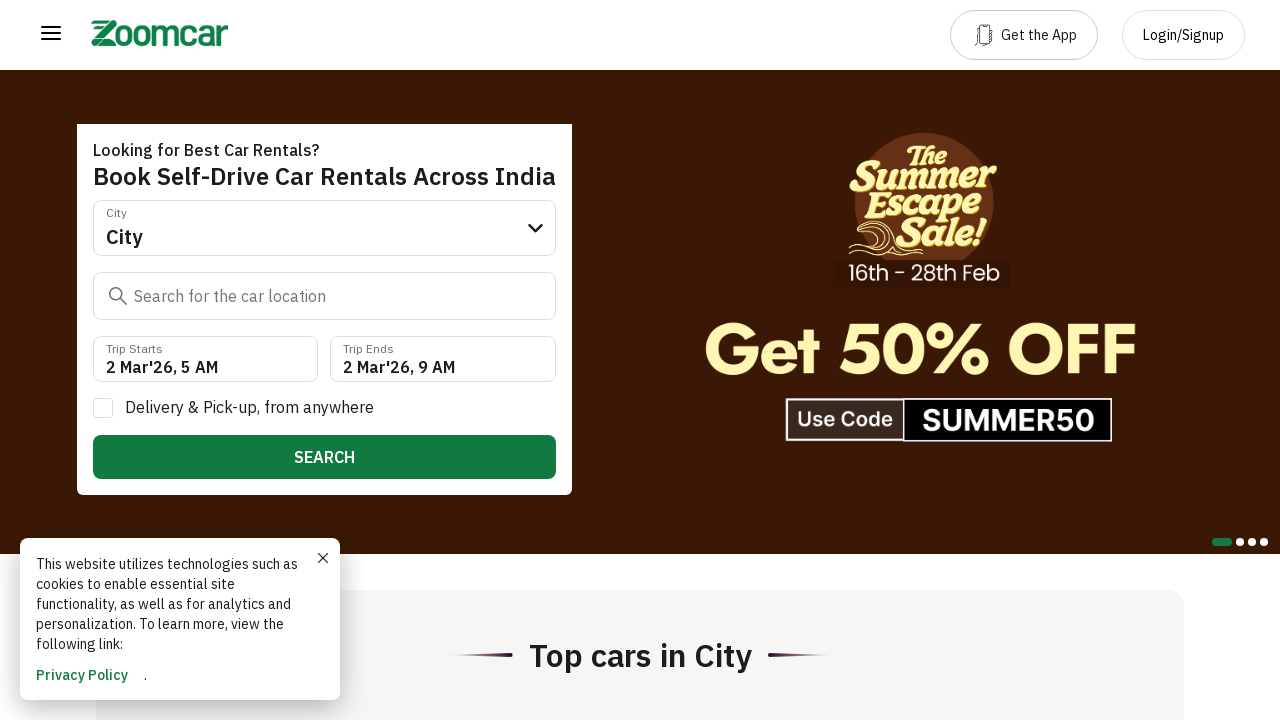

Navigated to Zoomcar homepage at https://www.zoomcar.com/
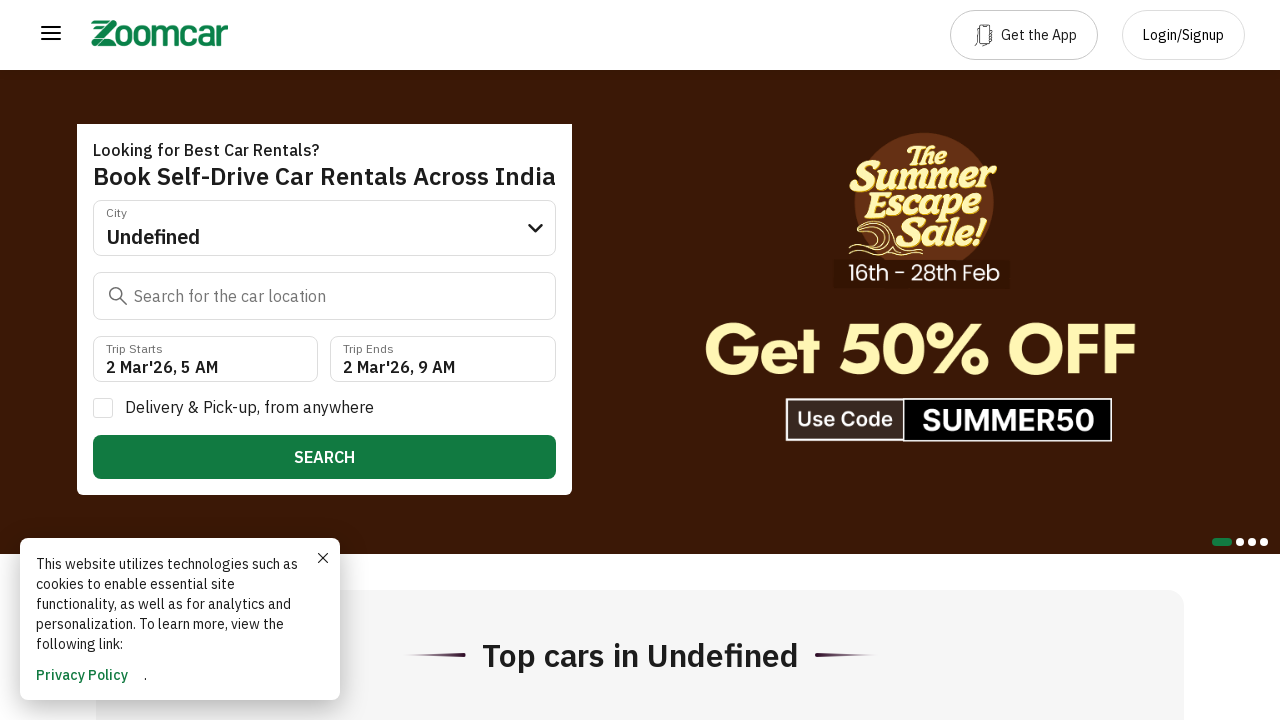

Maximized browser window to 1920x1080
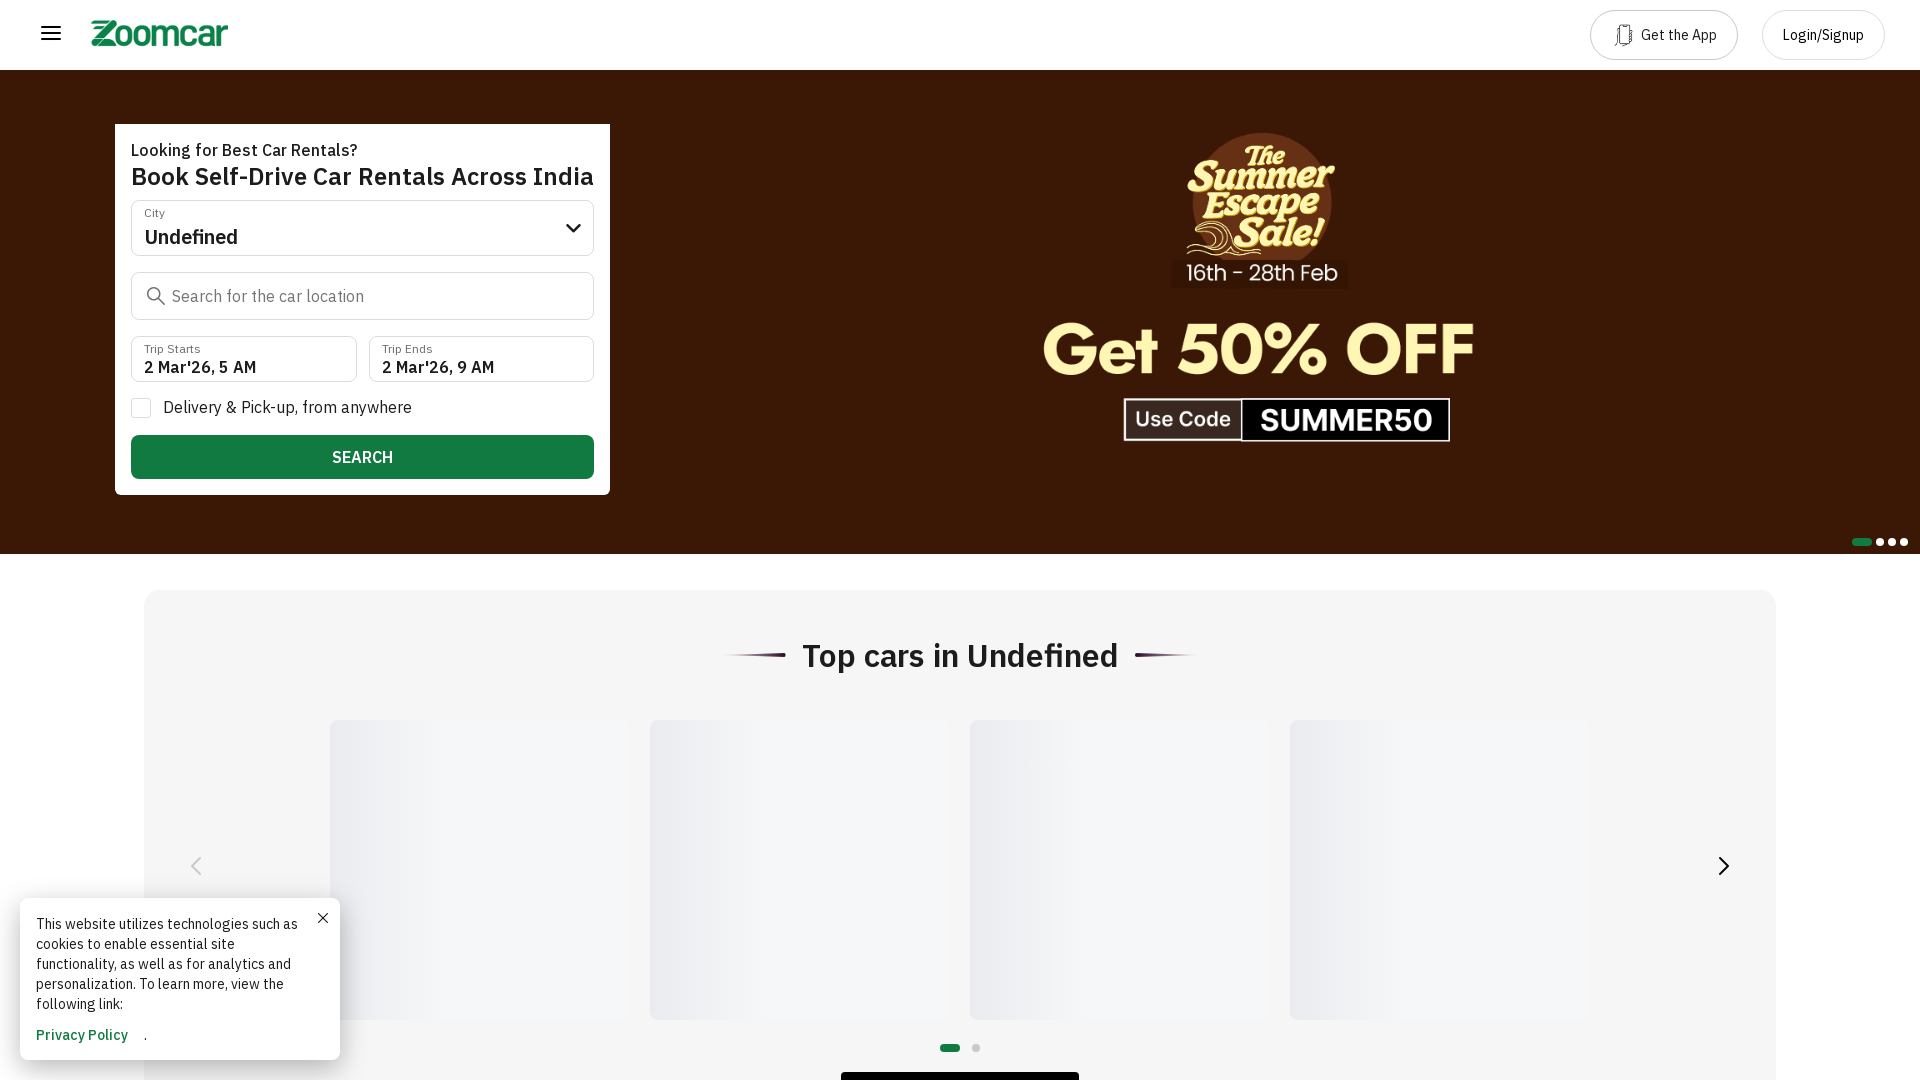

Page fully loaded and DOM content parsed
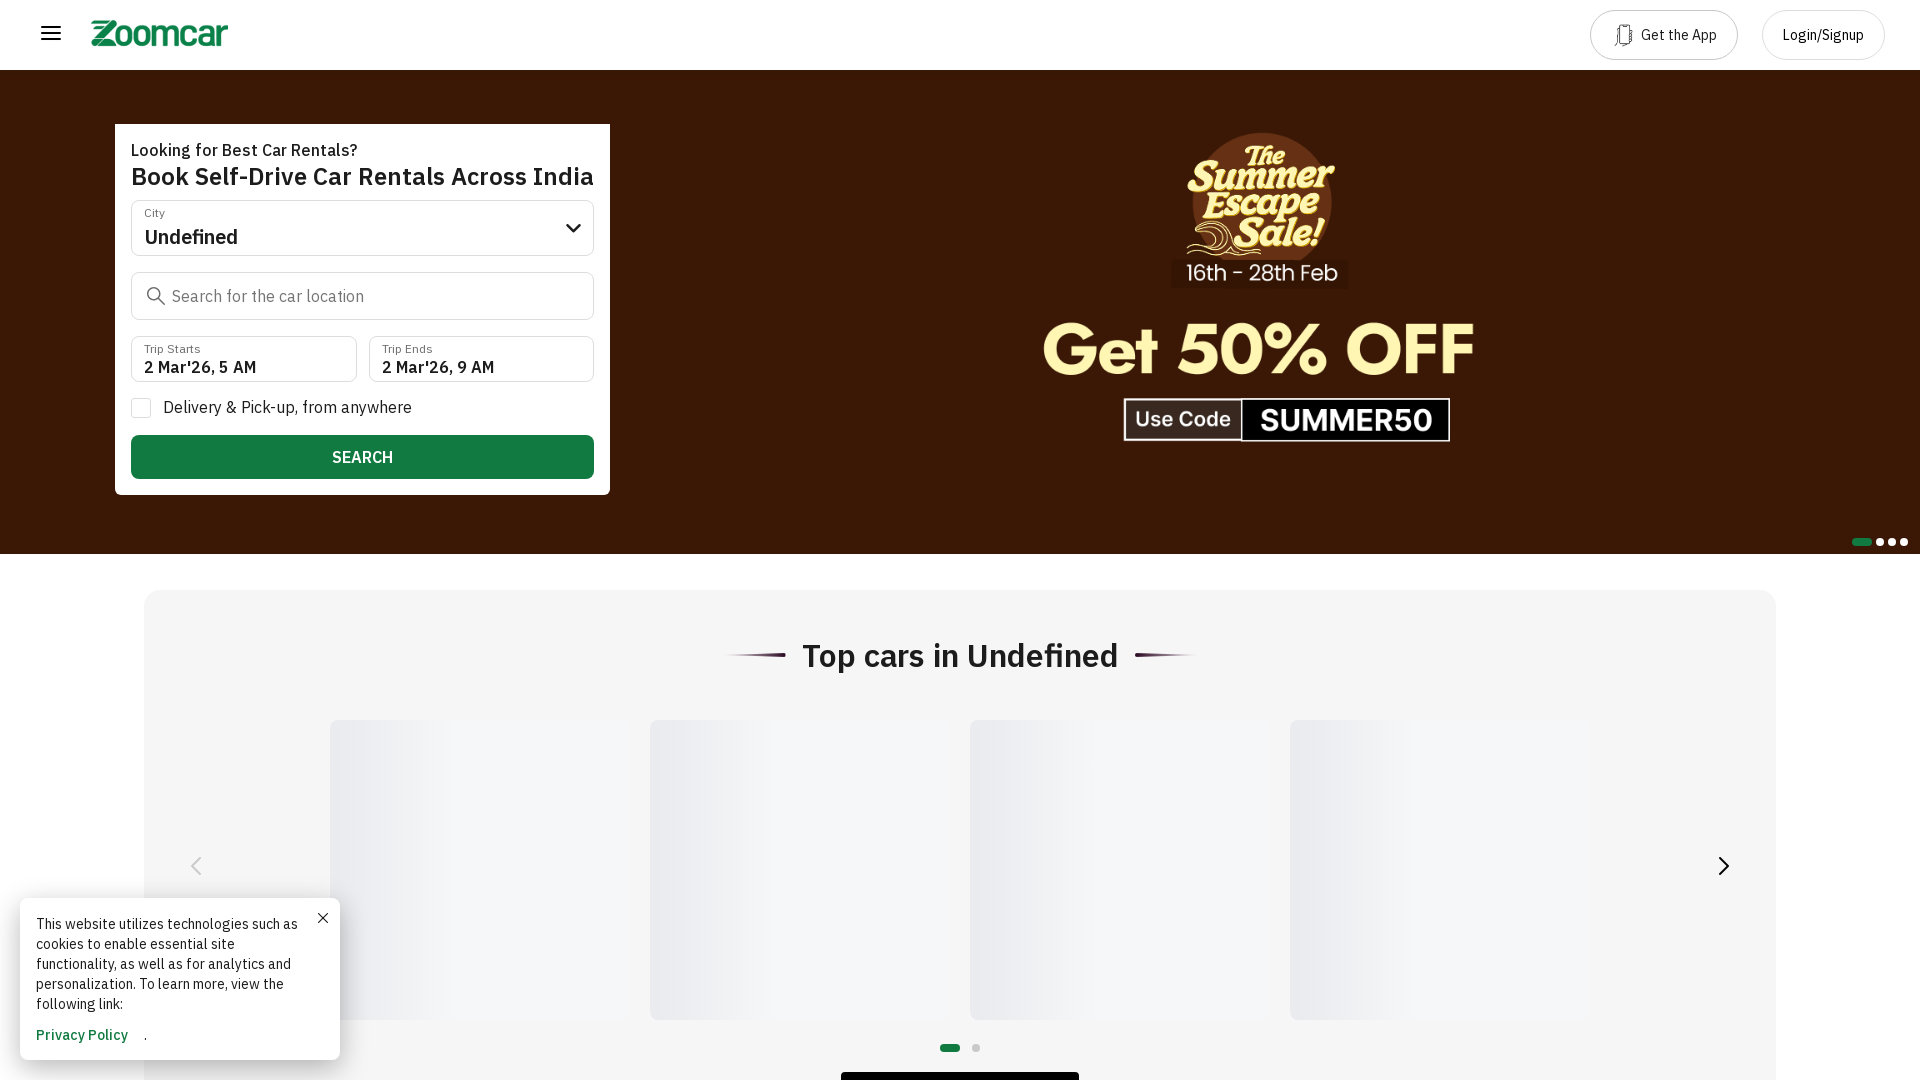

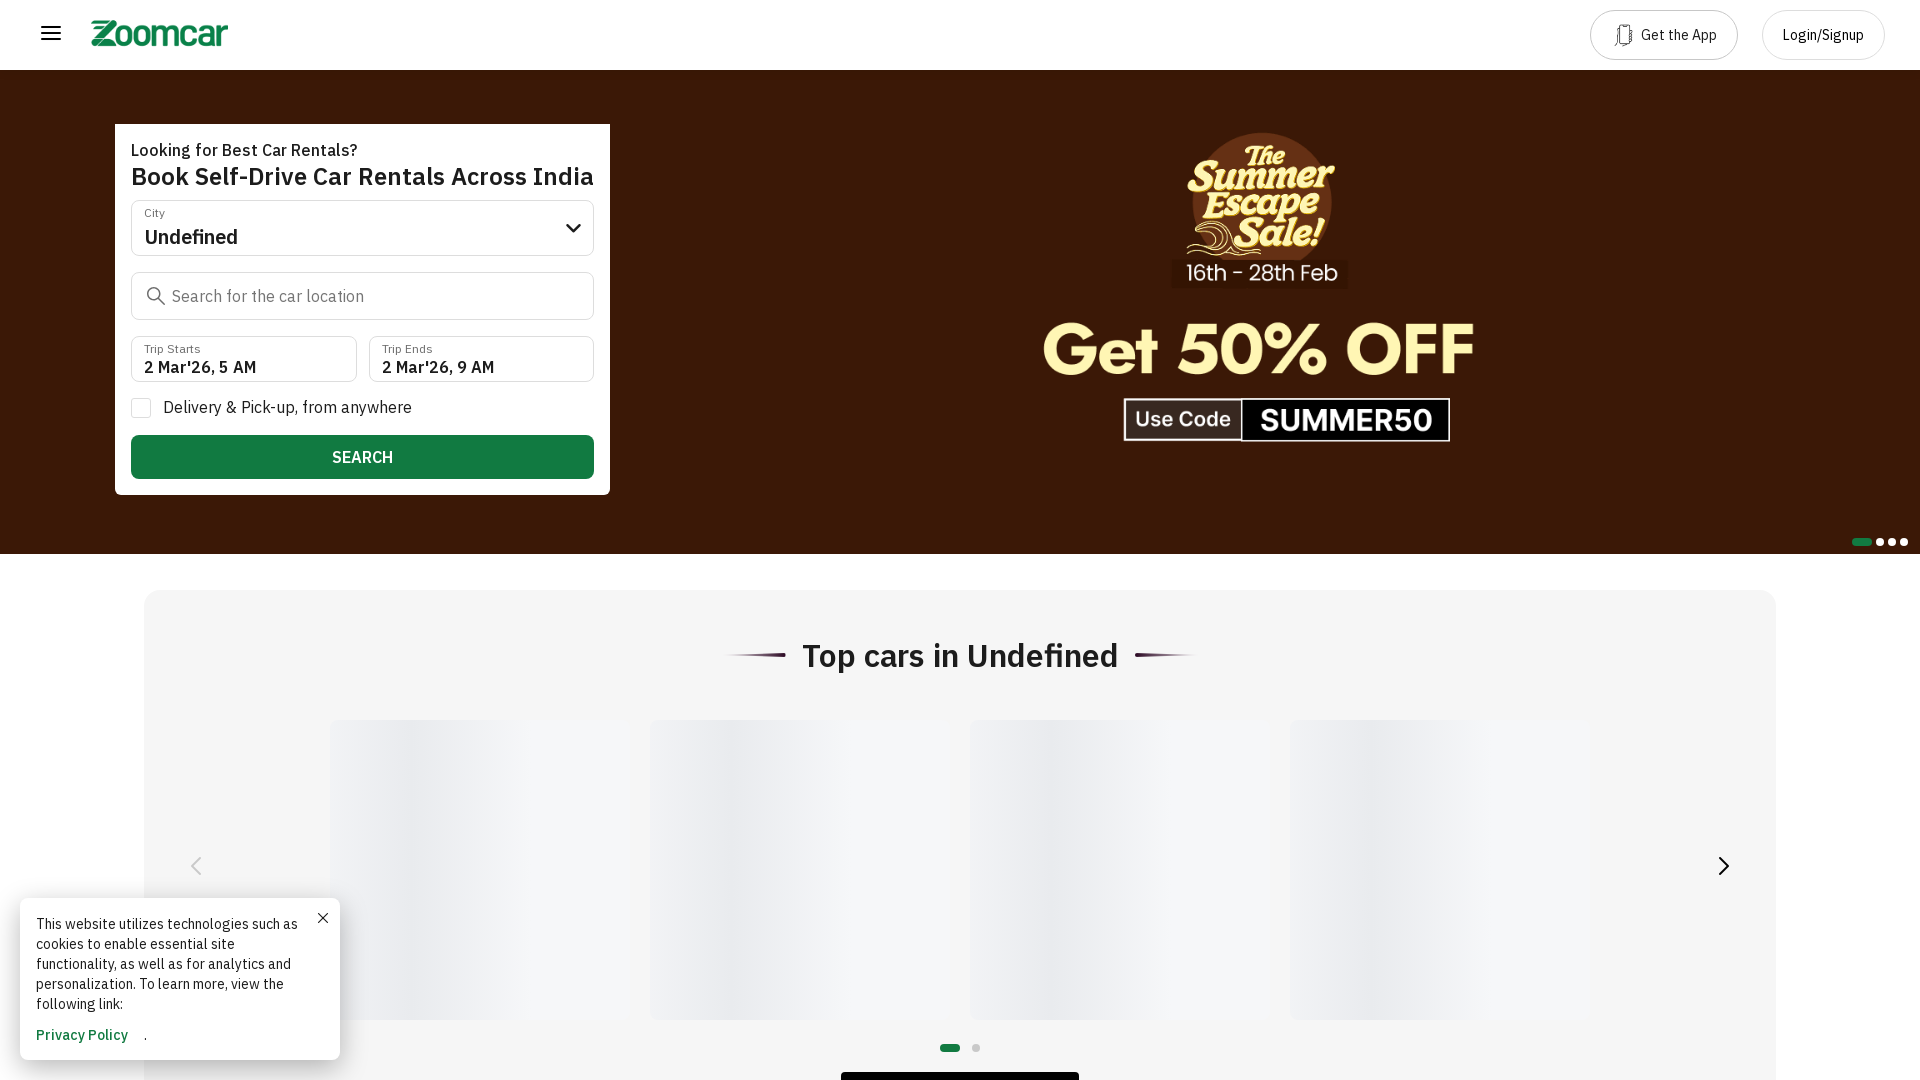